Navigates to the training-support.net homepage, locates a card element, and clicks on the "About Us" link to navigate to that page.

Starting URL: https://training-support.net/

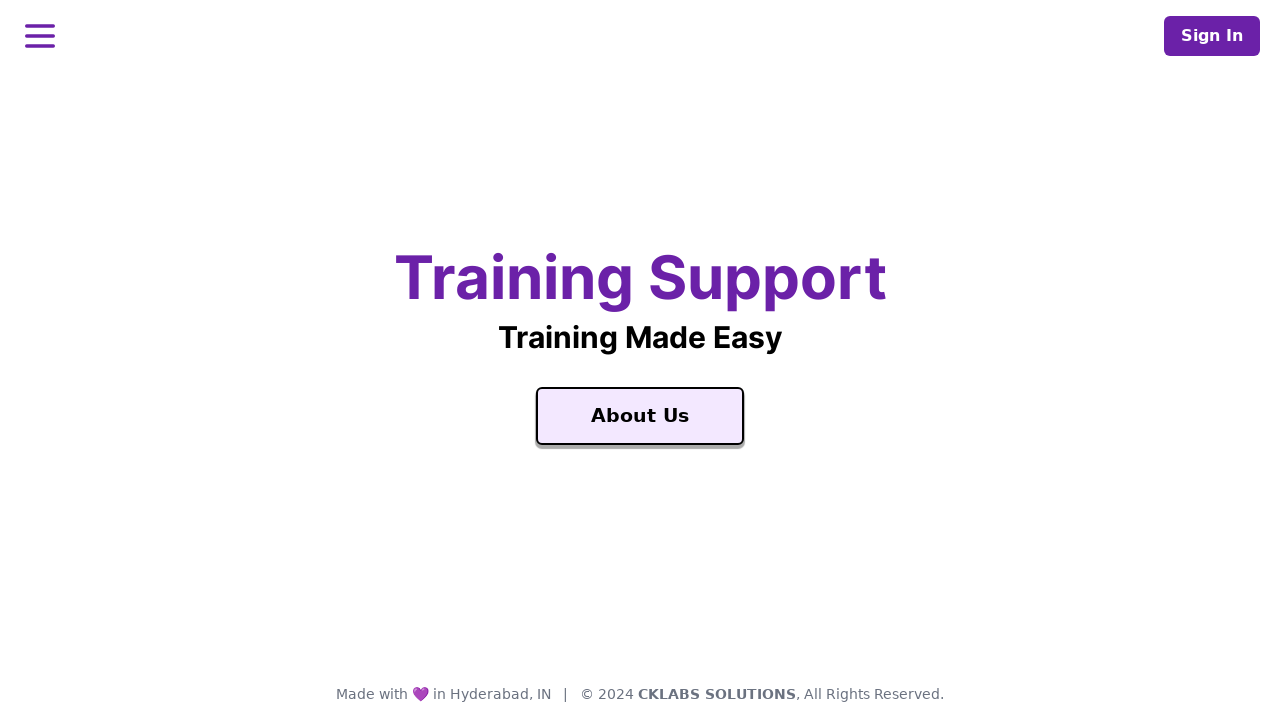

Card element appeared on the page
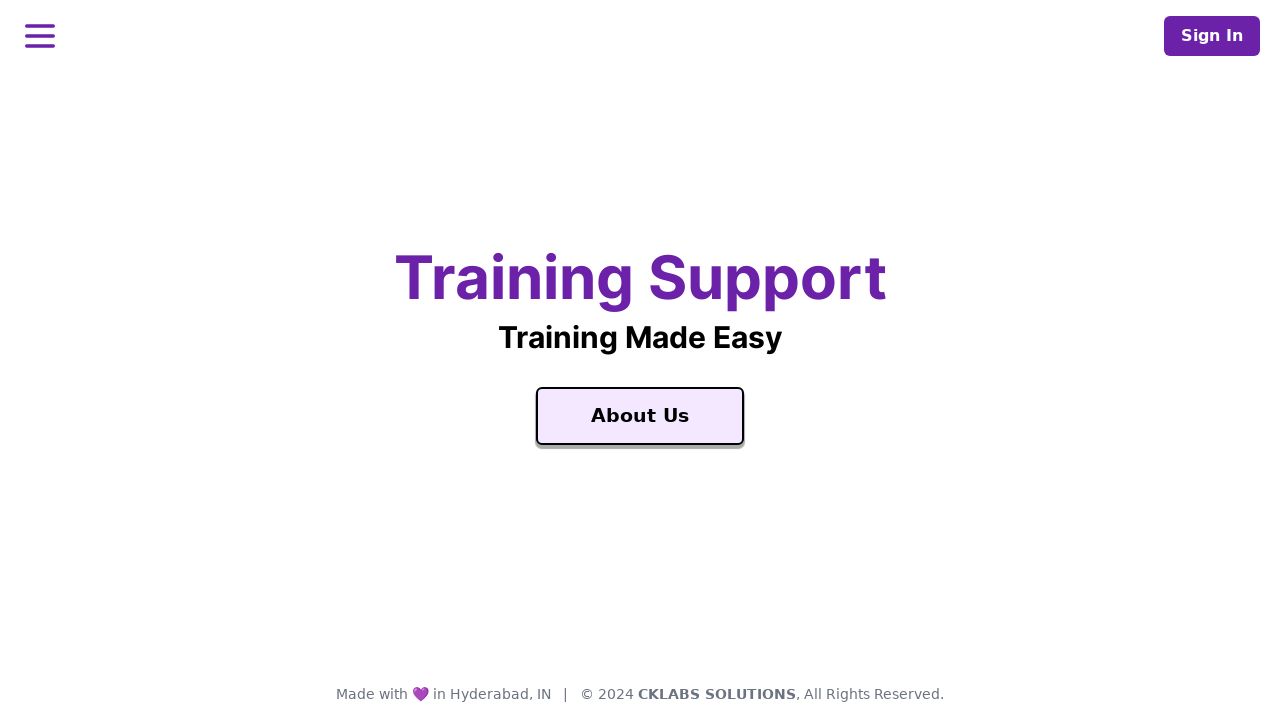

Clicked on the 'About Us' link at (640, 416) on text=About Us
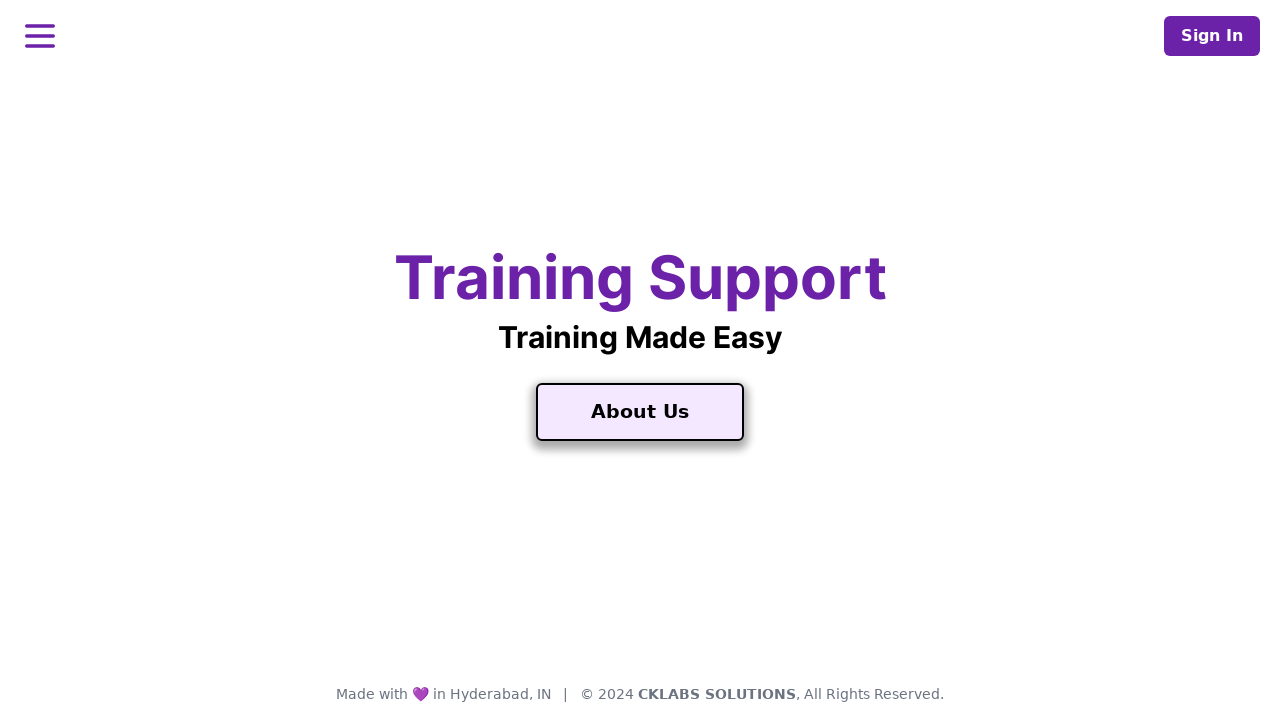

Page navigation completed and DOM content loaded
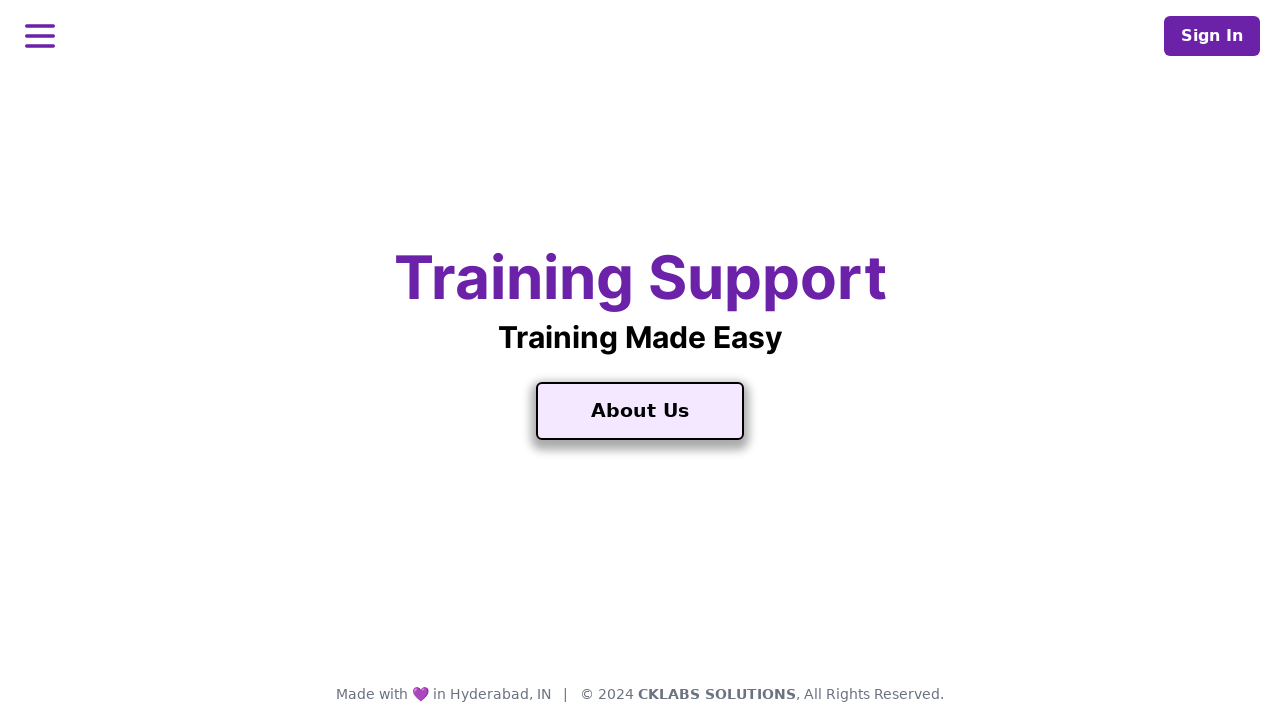

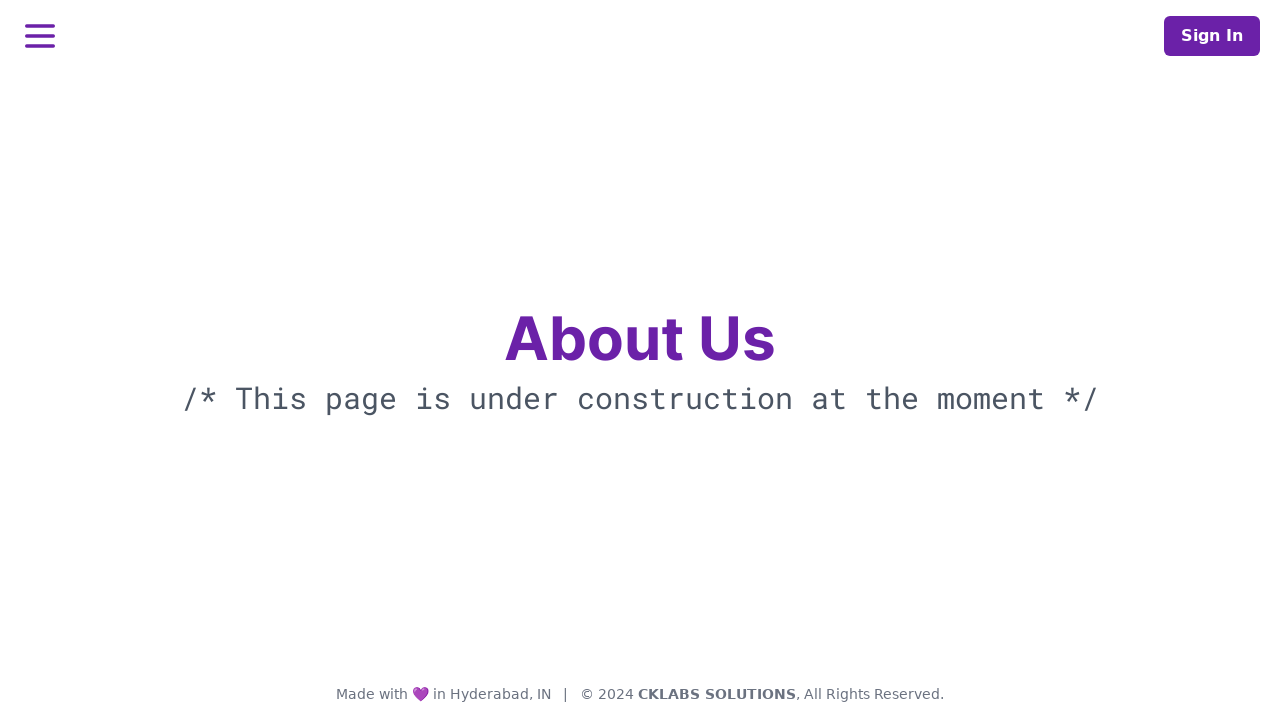